Opens the OrangeHRM demo page and maximizes the browser window to verify the page loads correctly

Starting URL: https://opensource-demo.orangehrmlive.com/

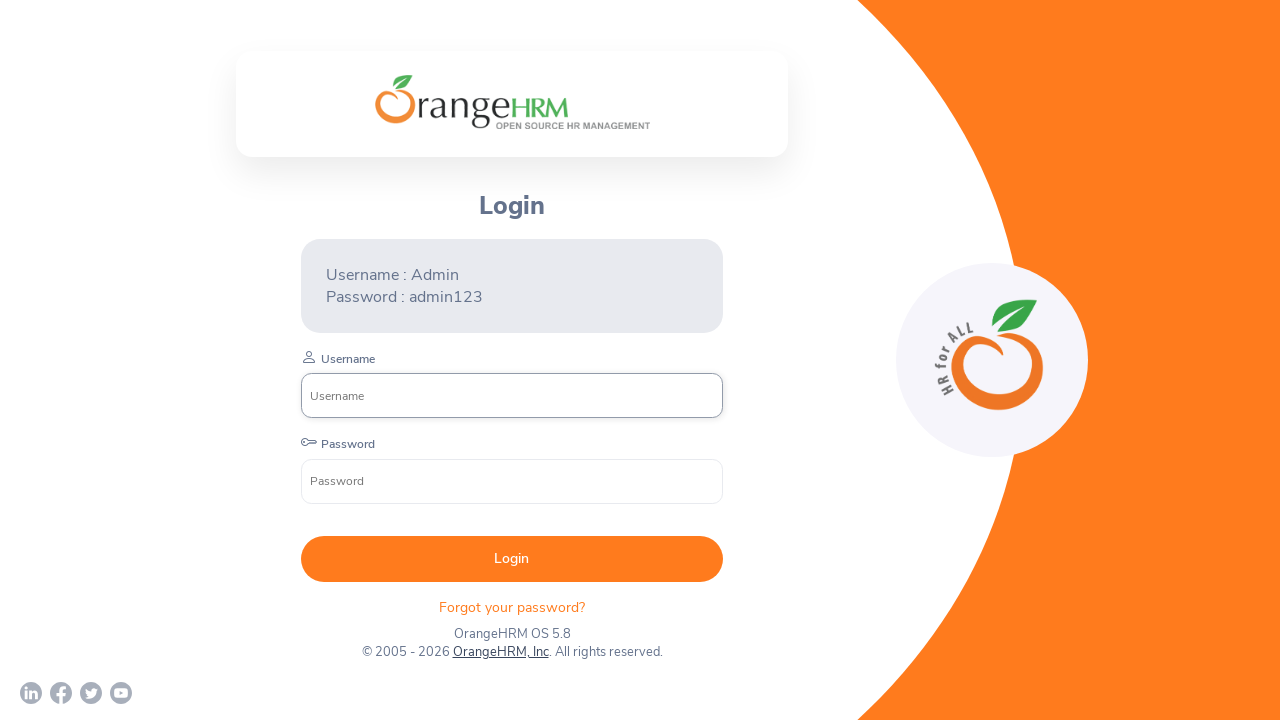

Set viewport size to 1920x1080
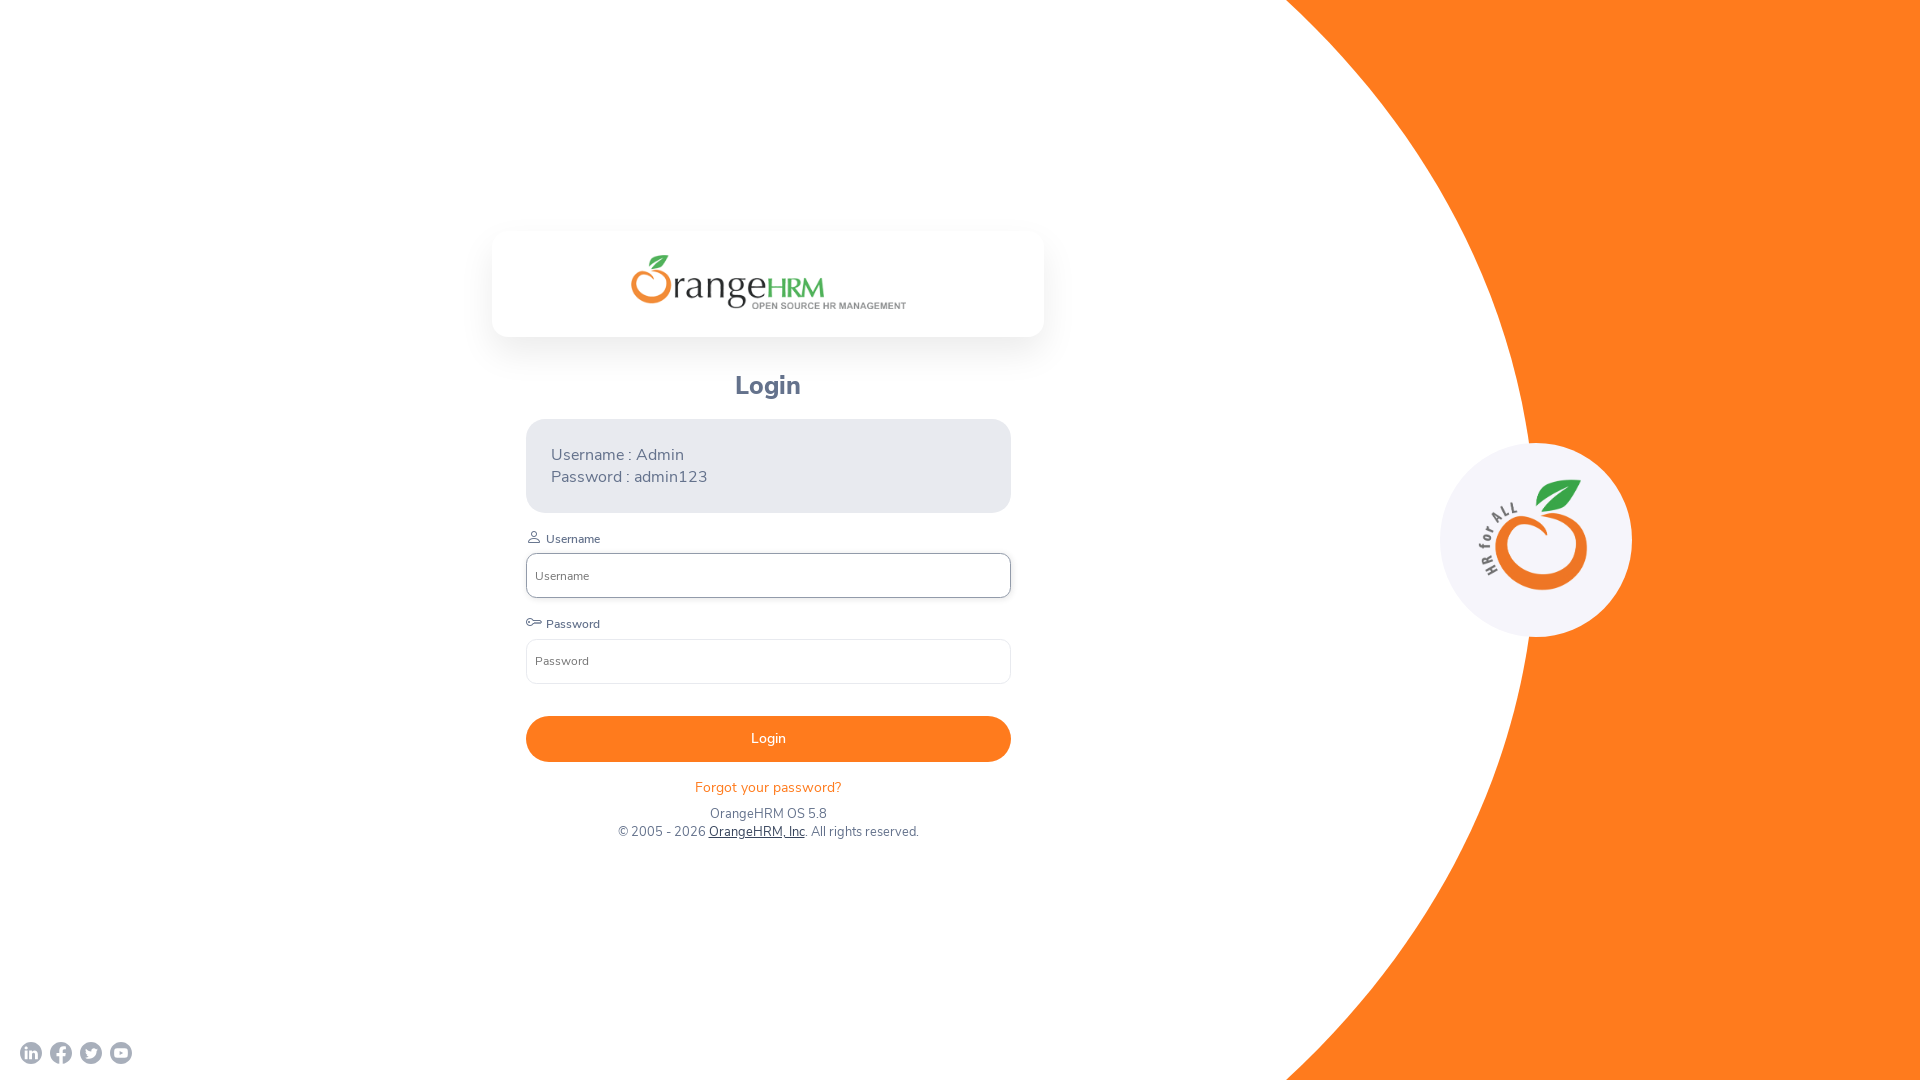

OrangeHRM demo page loaded successfully (DOM content loaded)
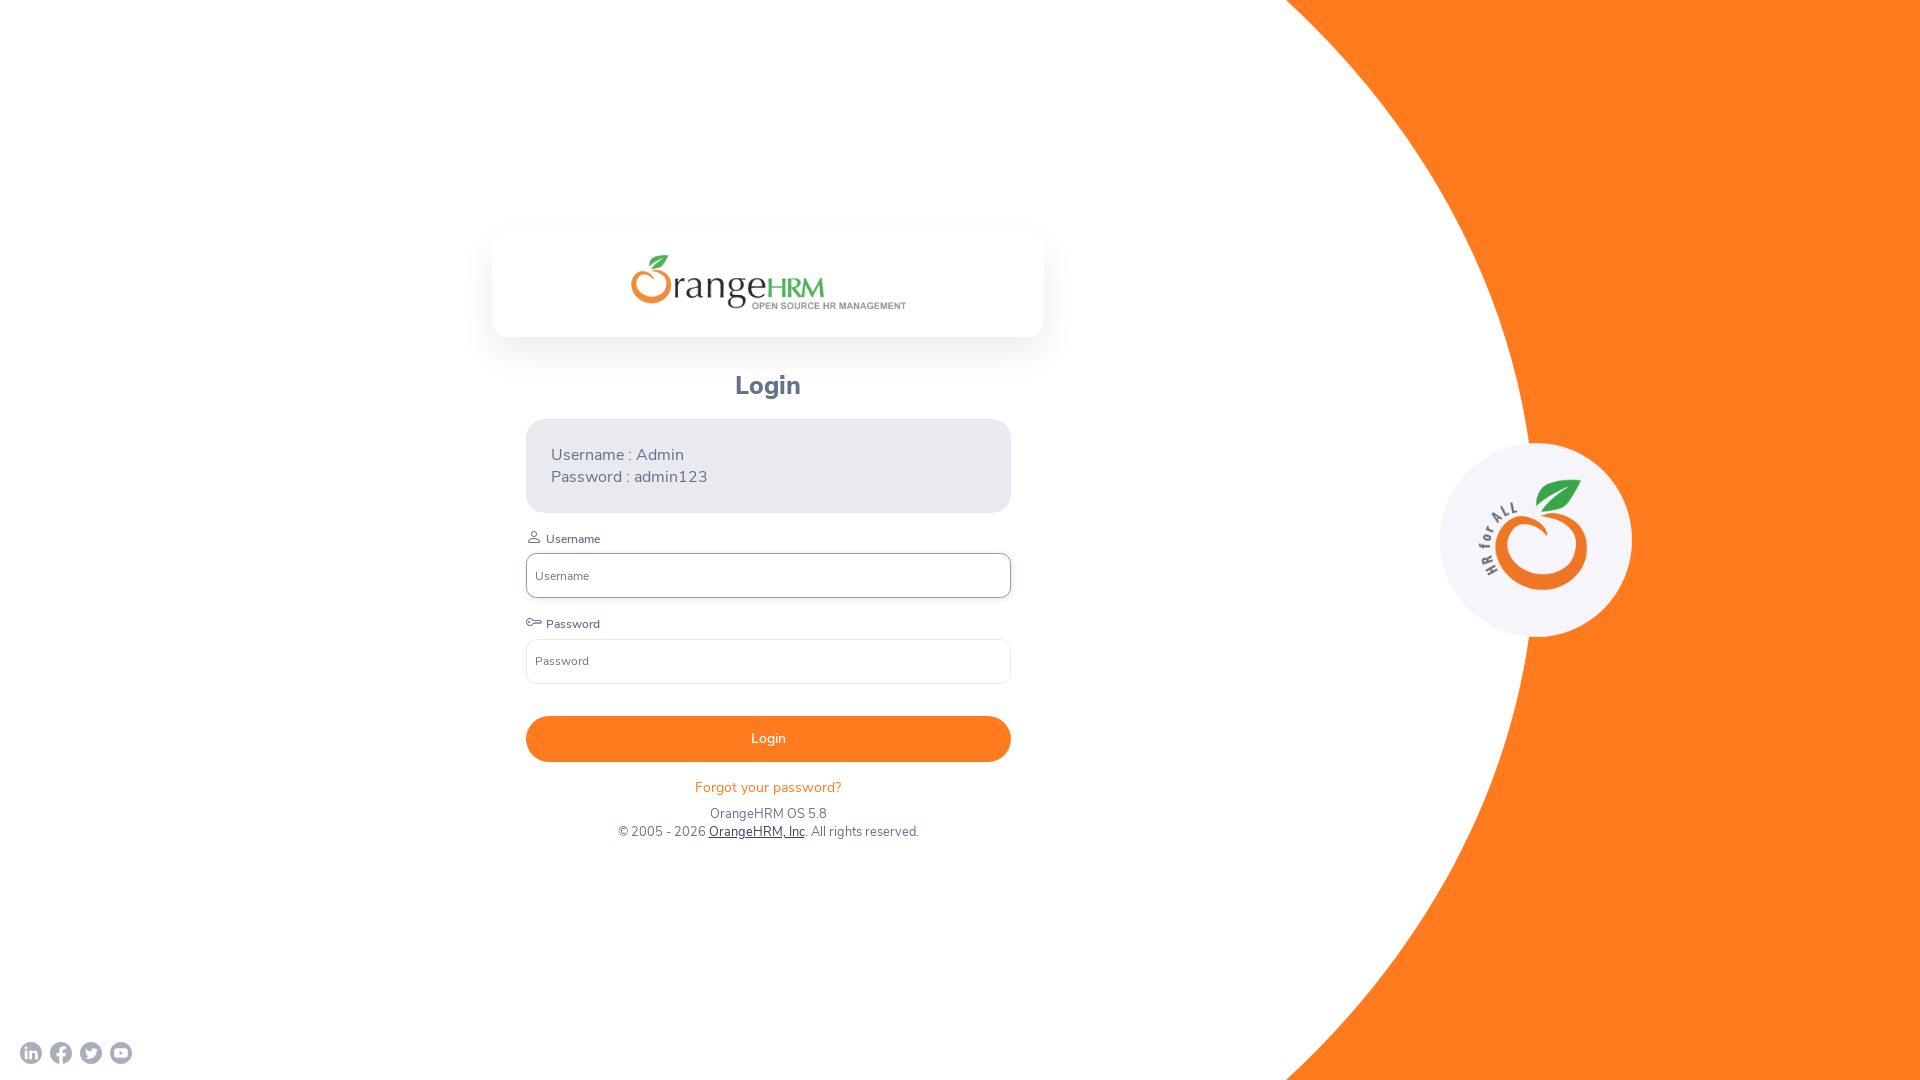

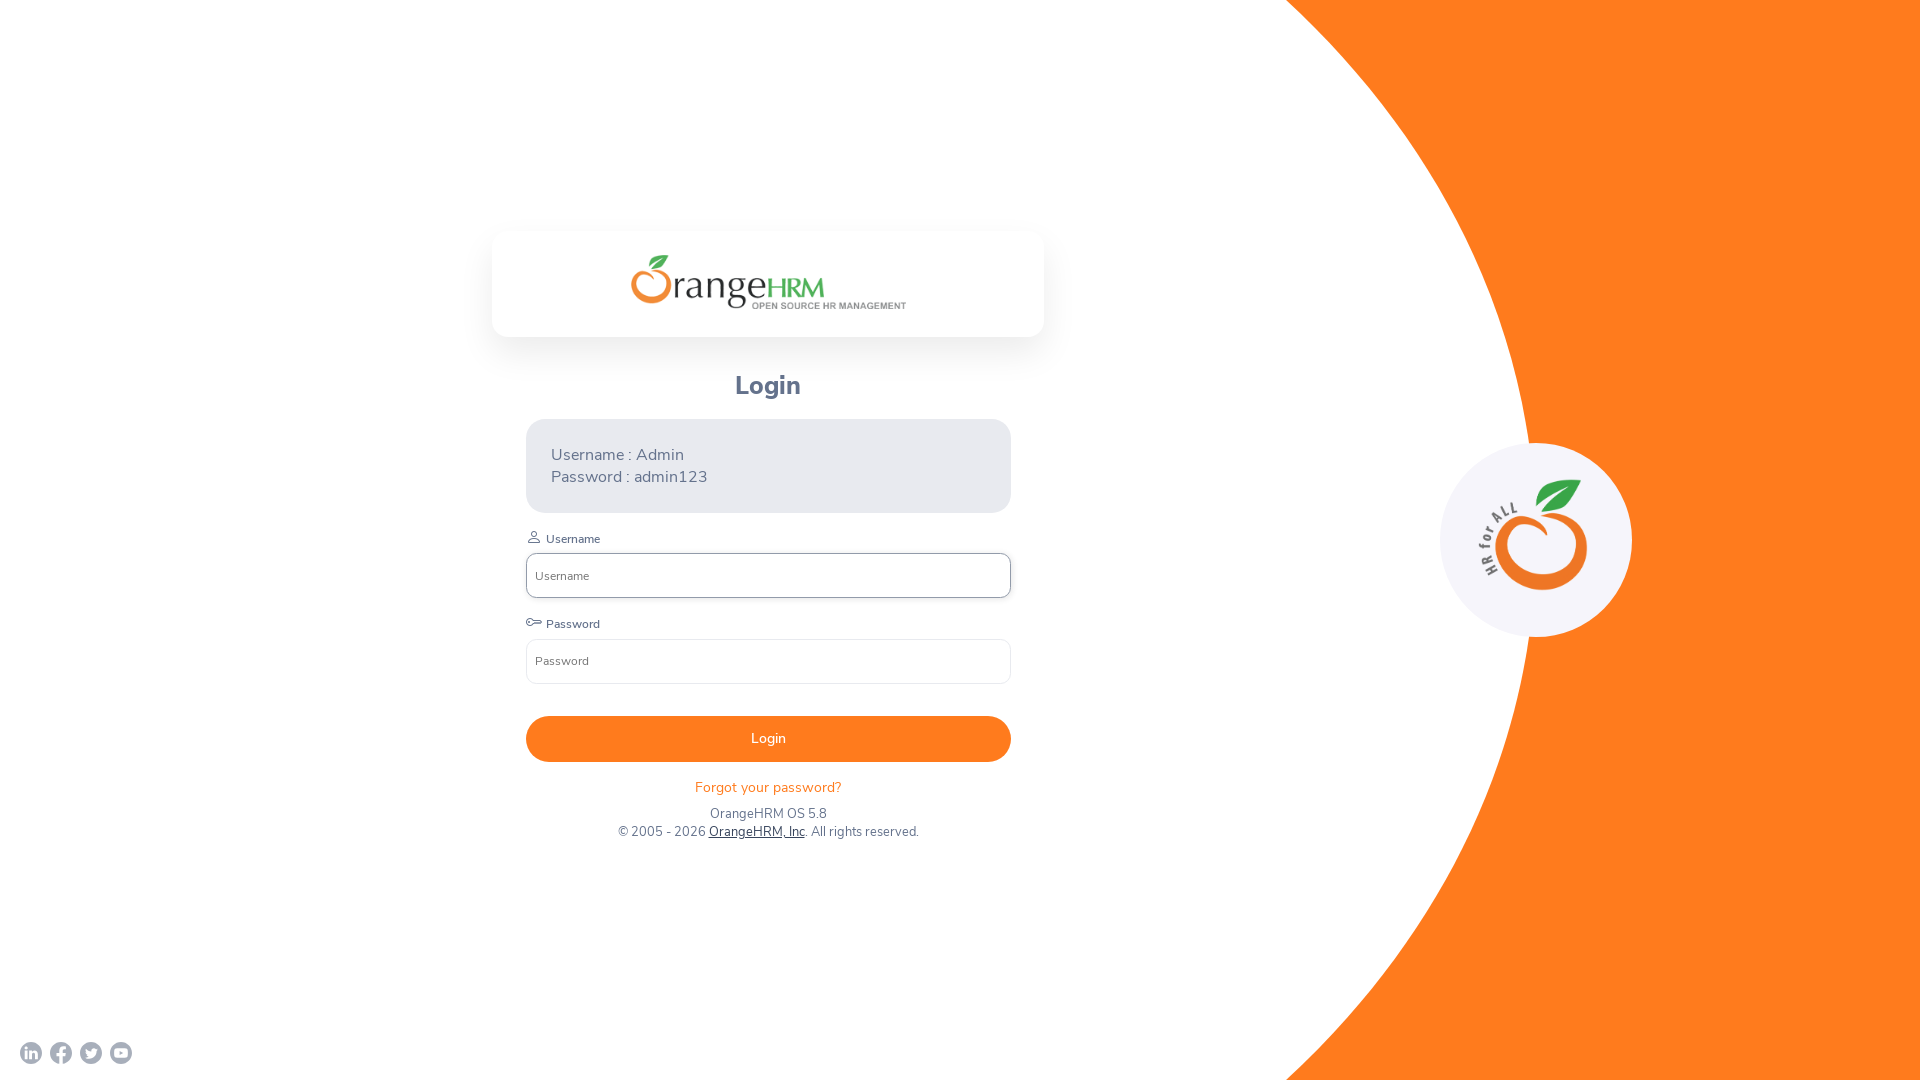